Tests clicking a button with a dynamic ID multiple times on the UI Testing Playground, demonstrating that the button can be reliably located by CSS class despite changing IDs

Starting URL: http://uitestingplayground.com/dynamicid

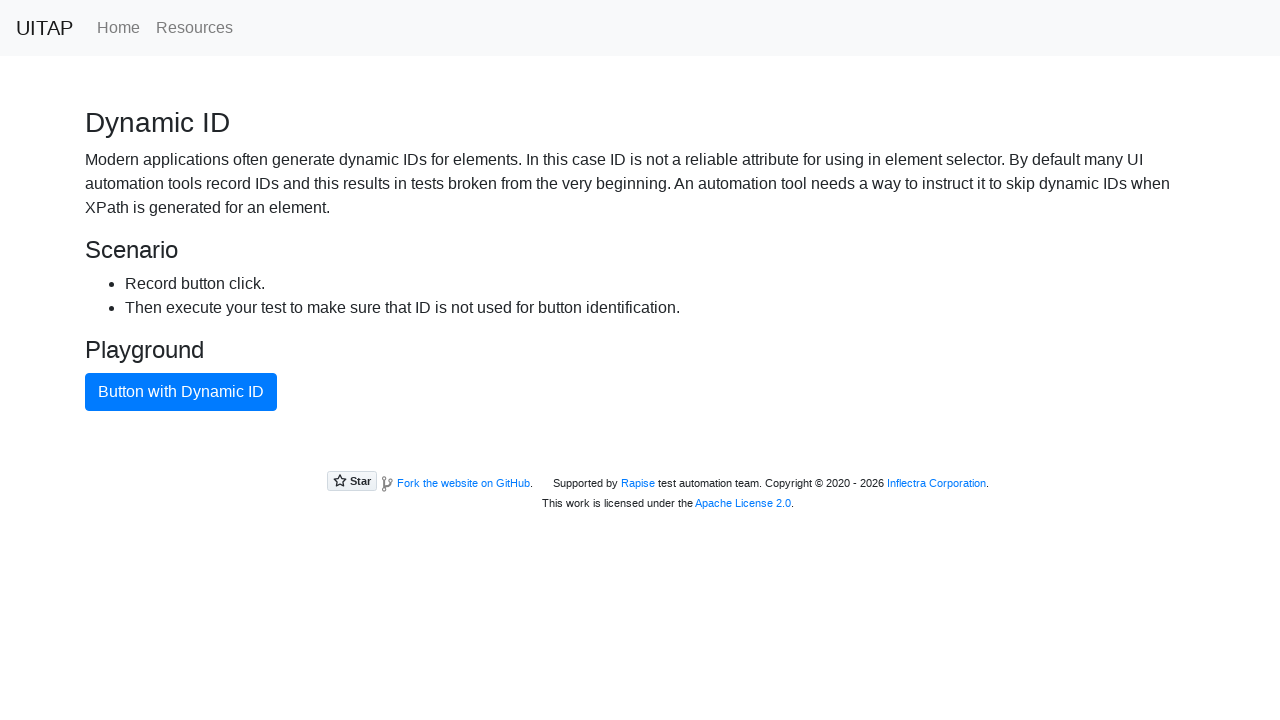

Navigated to UI Testing Playground dynamic ID page
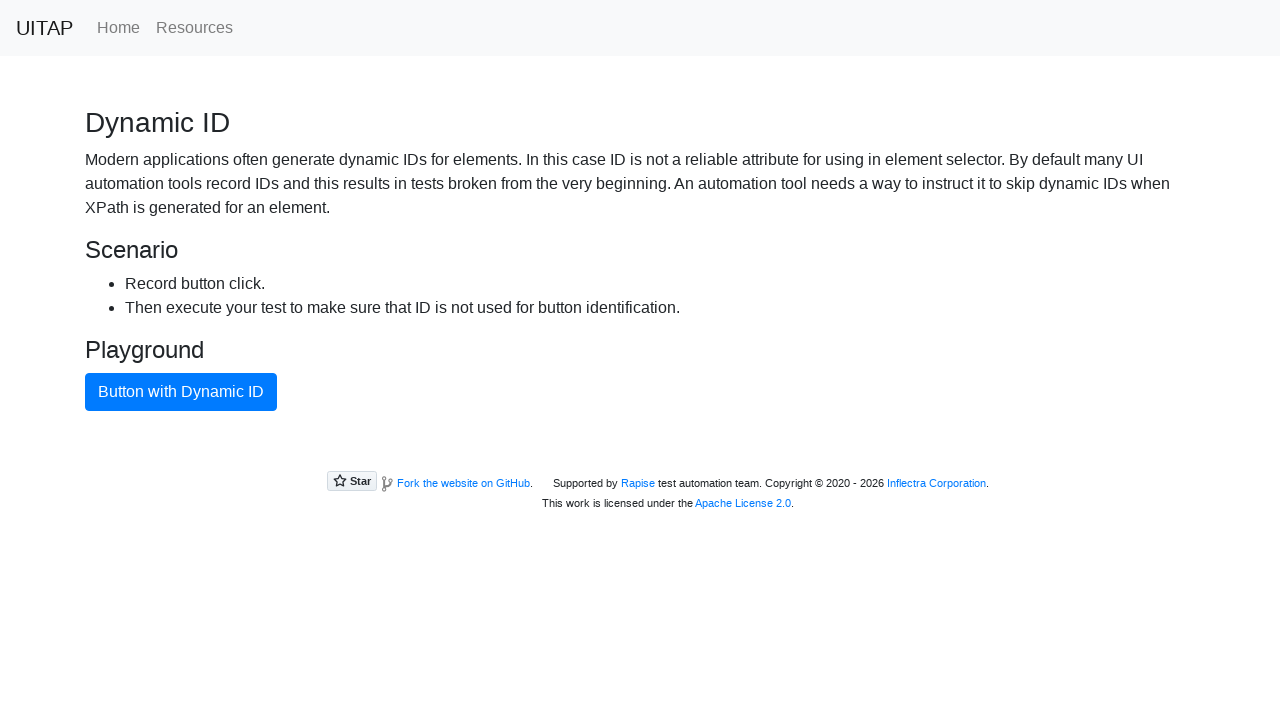

Clicked button with dynamic ID using btn-primary class (iteration 1) at (181, 392) on button.btn-primary
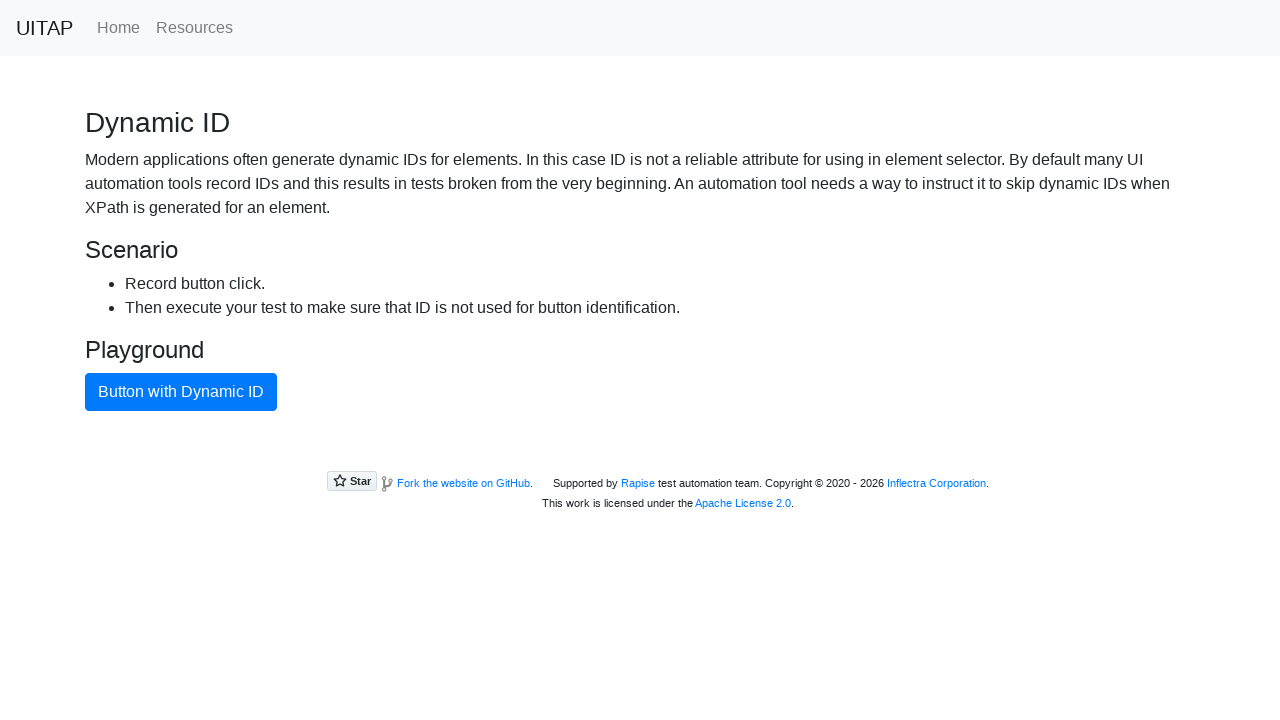

Clicked h4 heading element (iteration 1) at (640, 250) on h4
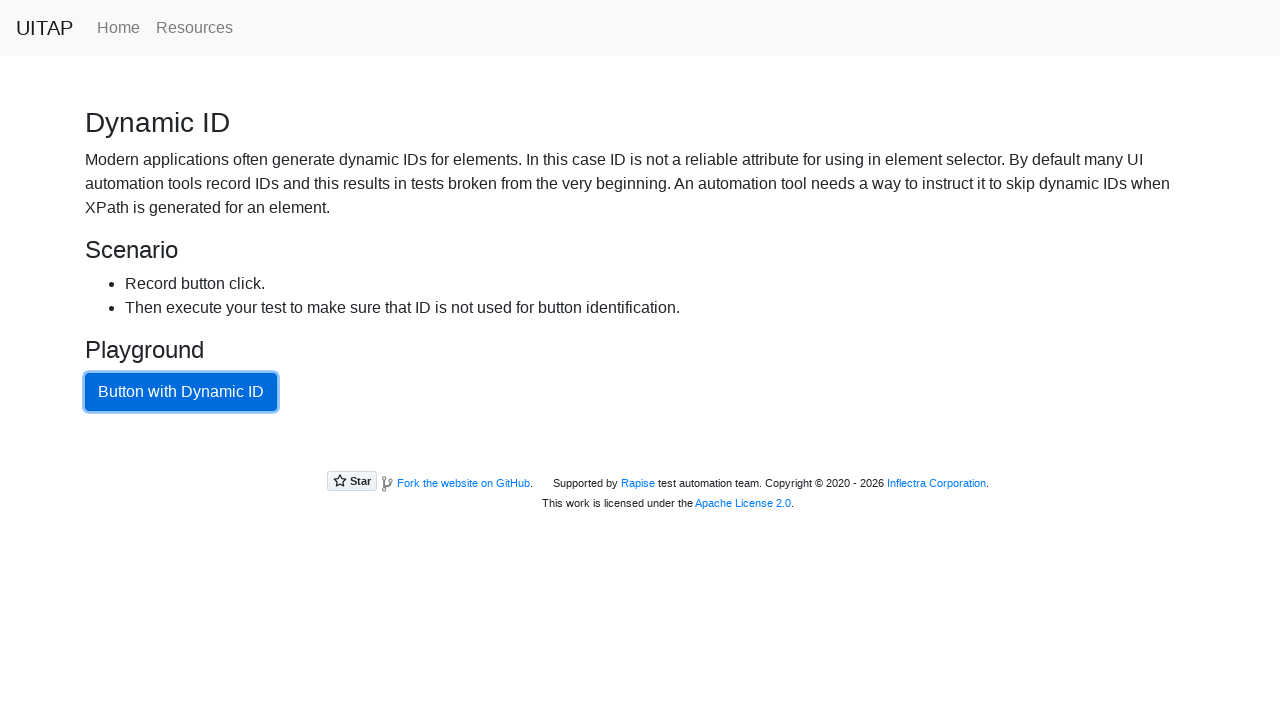

Clicked button with dynamic ID using btn-primary class (iteration 2) at (181, 392) on button.btn-primary
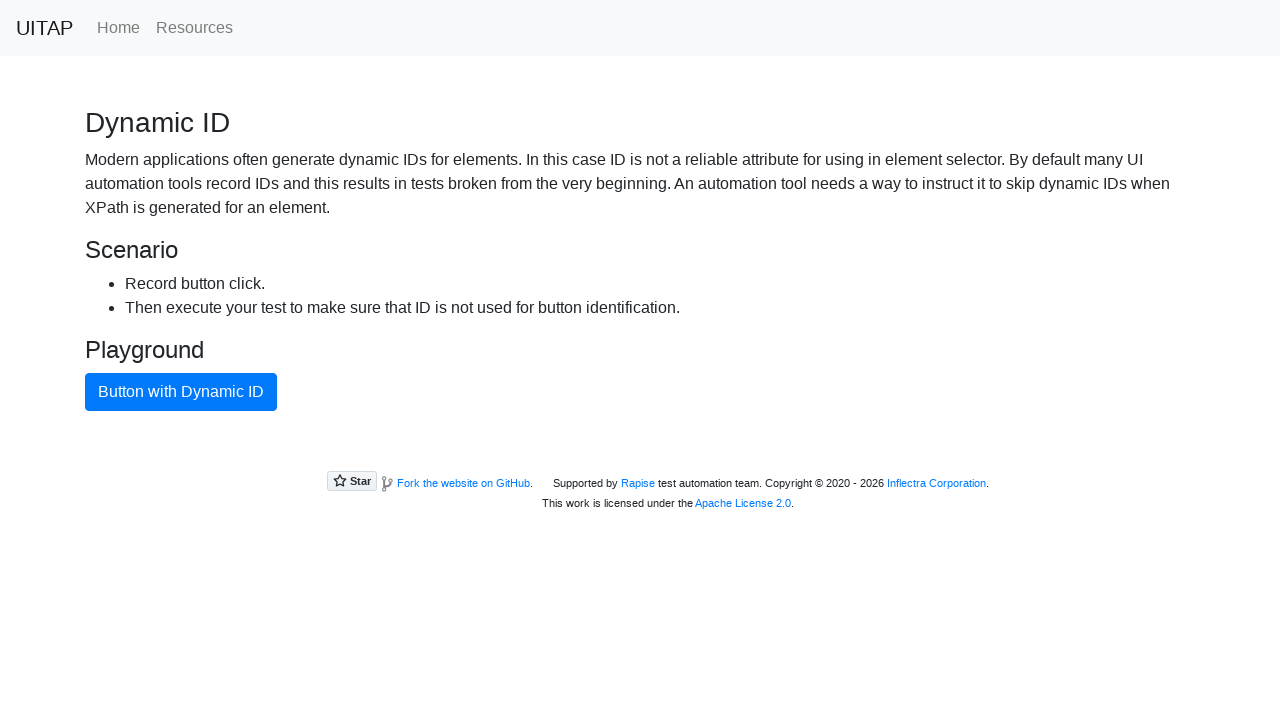

Clicked h4 heading element (iteration 2) at (640, 250) on h4
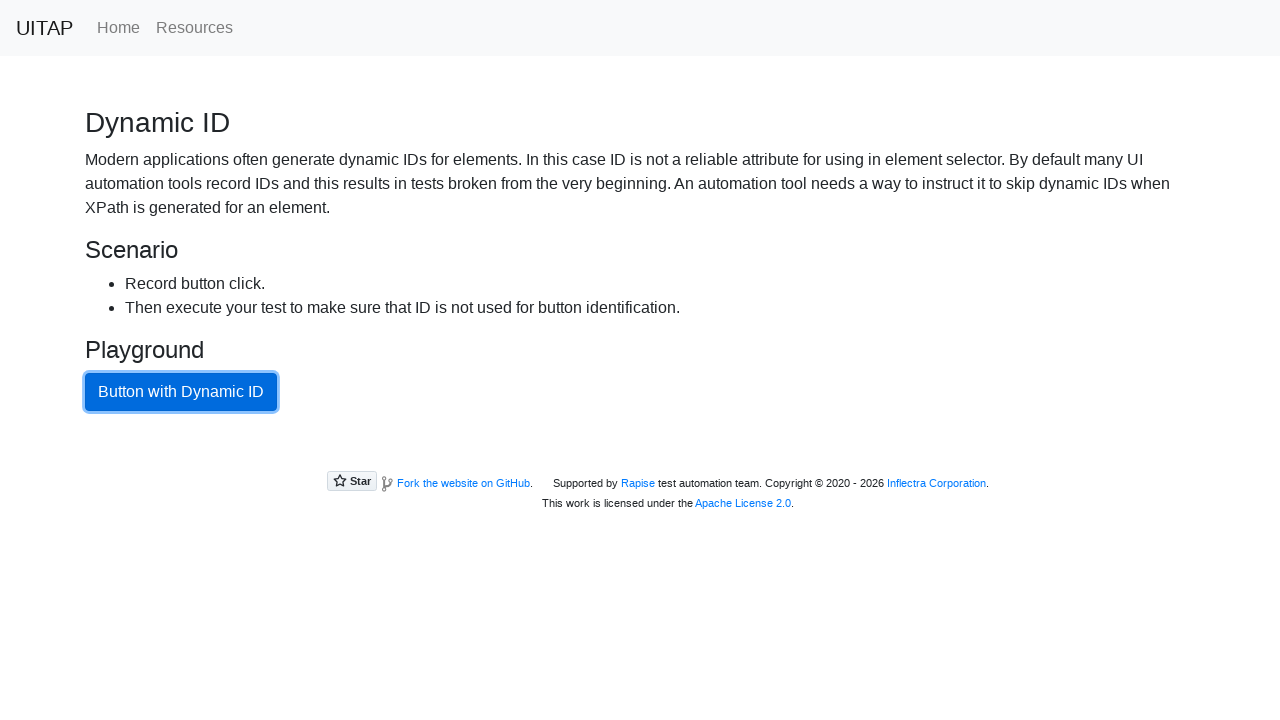

Clicked button with dynamic ID using btn-primary class (iteration 3) at (181, 392) on button.btn-primary
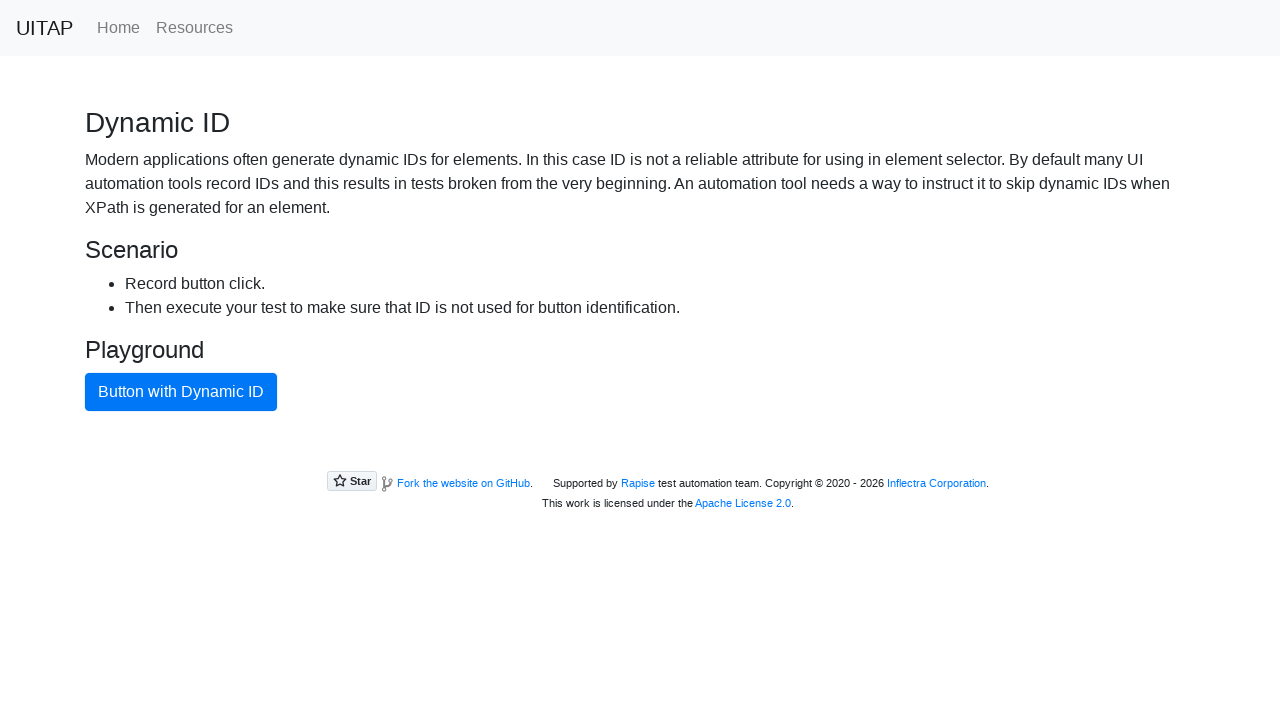

Clicked h4 heading element (iteration 3) at (640, 250) on h4
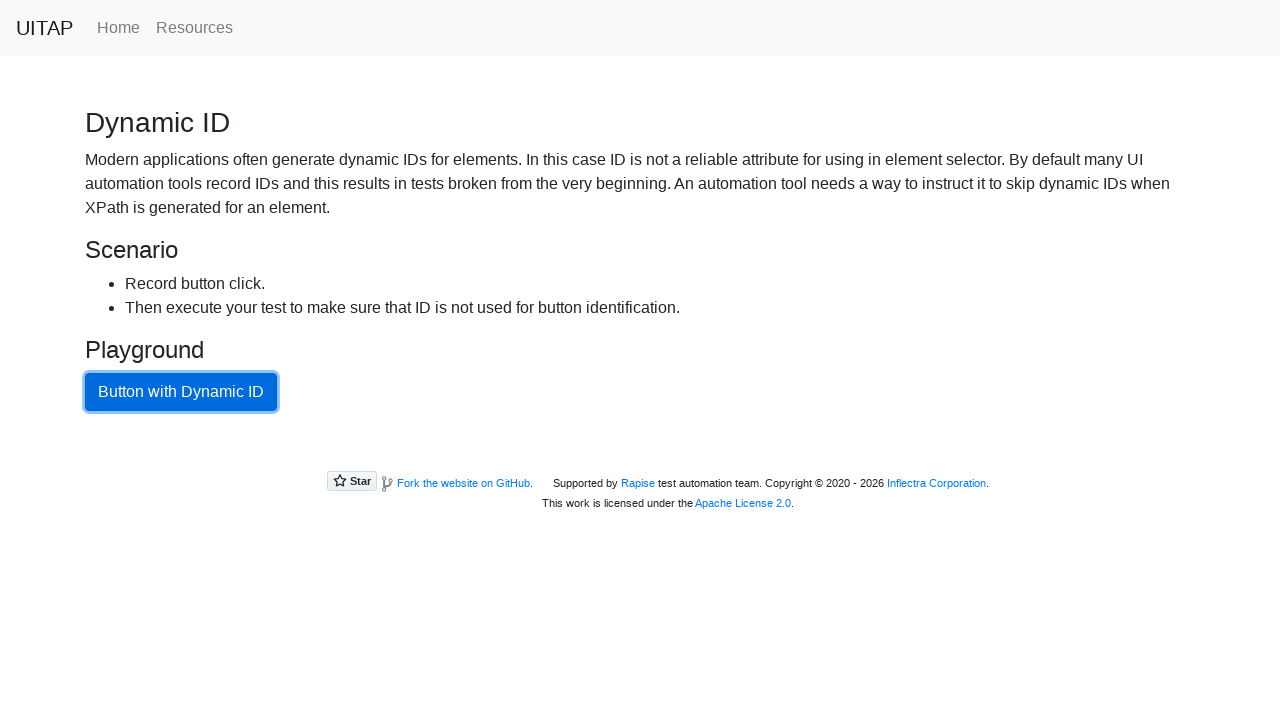

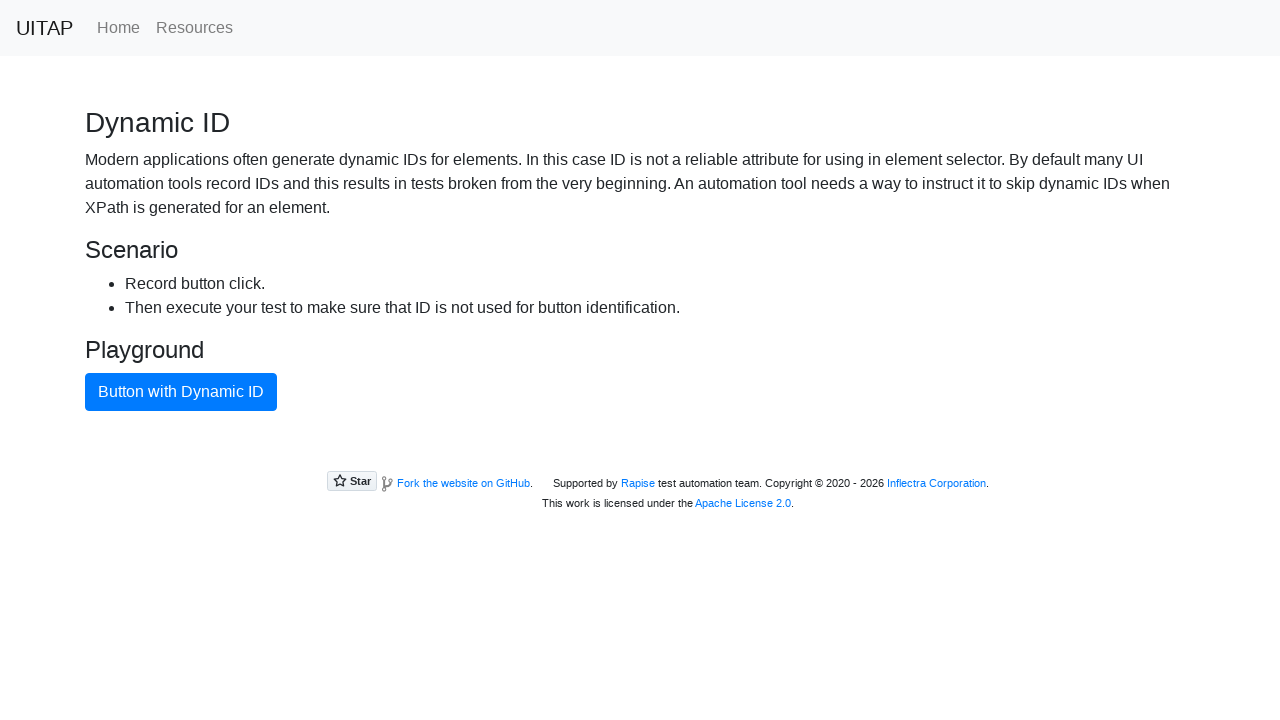